Tests window handling by opening a new window, switching between parent and child windows, and retrieving text from both windows

Starting URL: https://the-internet.herokuapp.com/windows

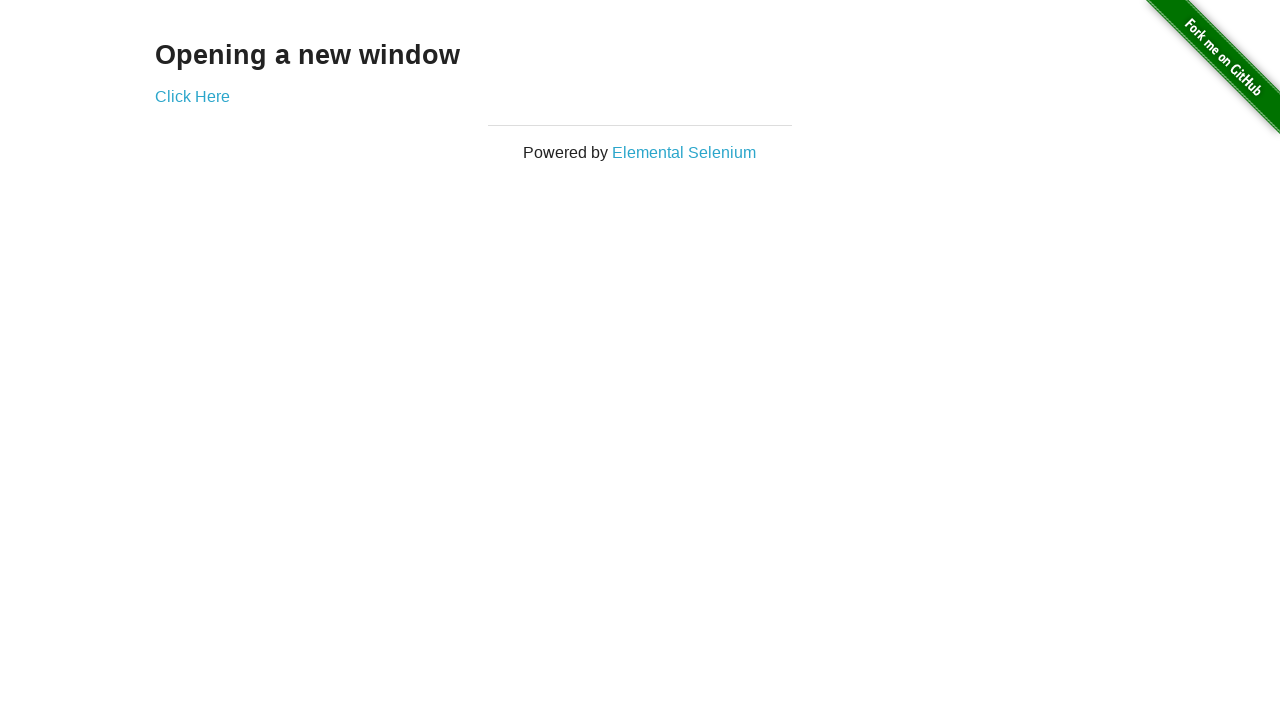

Clicked link to open new window and captured new page object at (192, 96) on xpath=//*[@id='content']/div/a
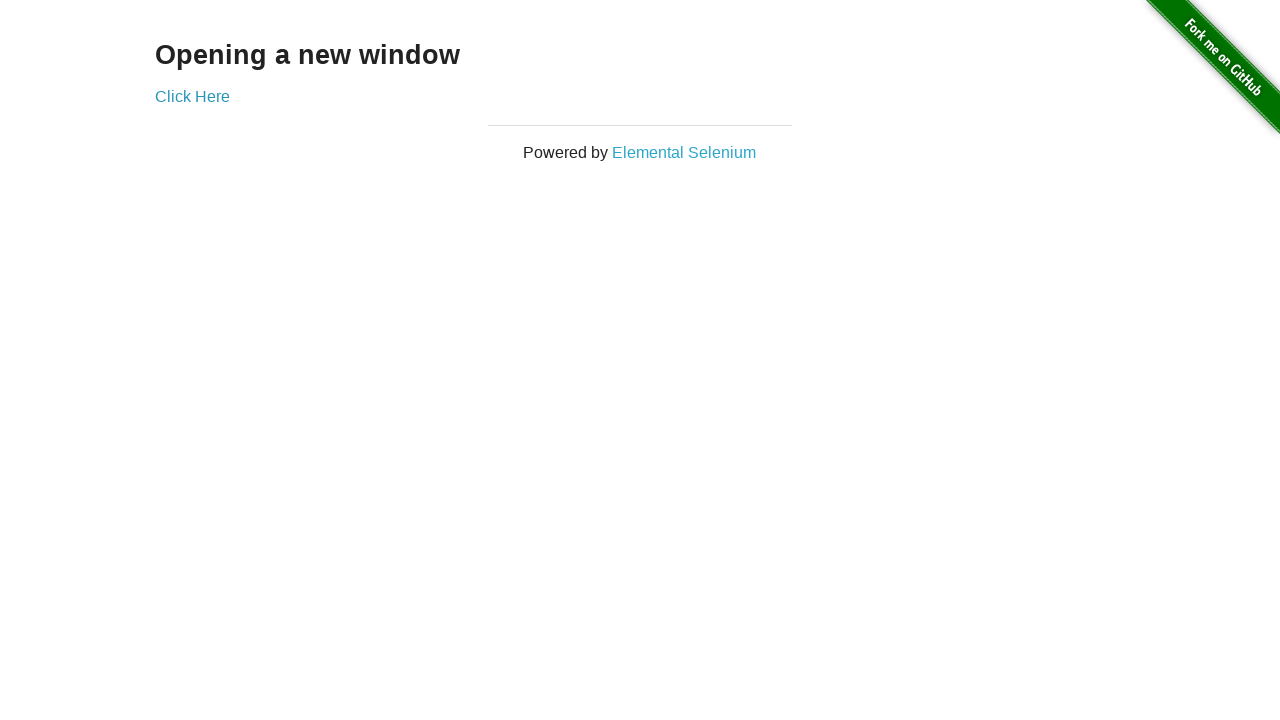

Retrieved text from new window: New Window
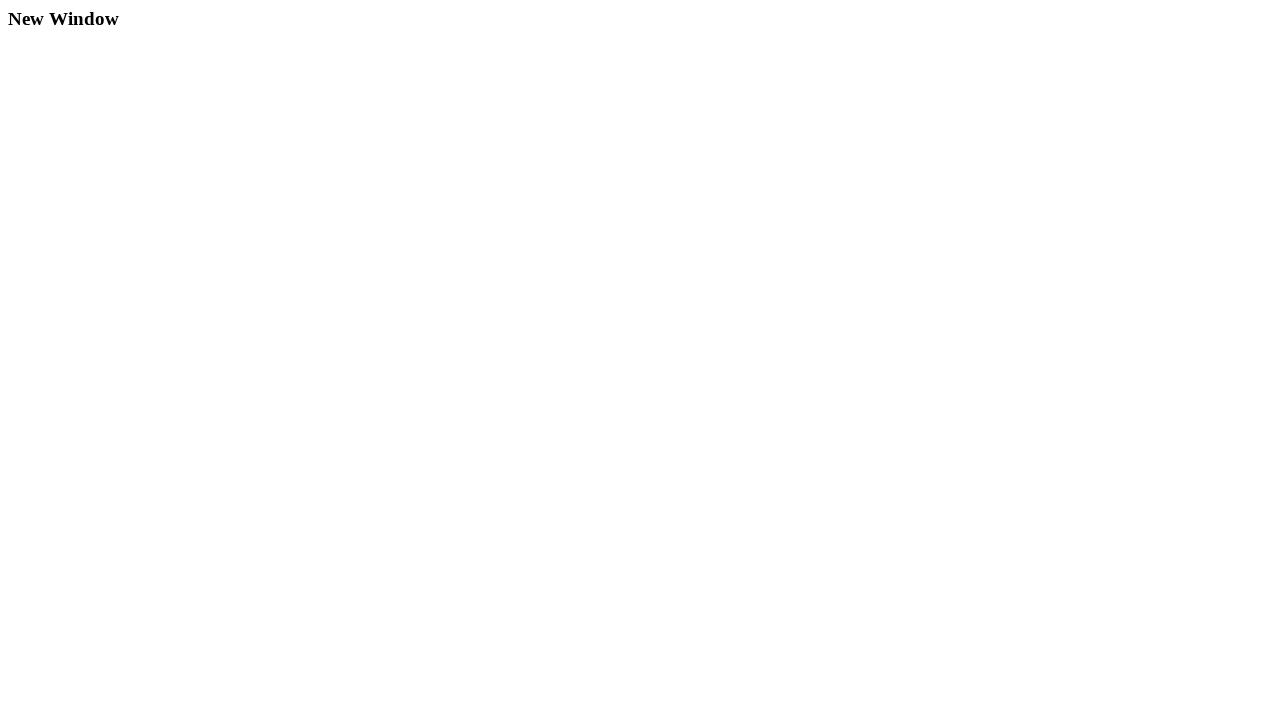

Retrieved text from original window: Opening a new window
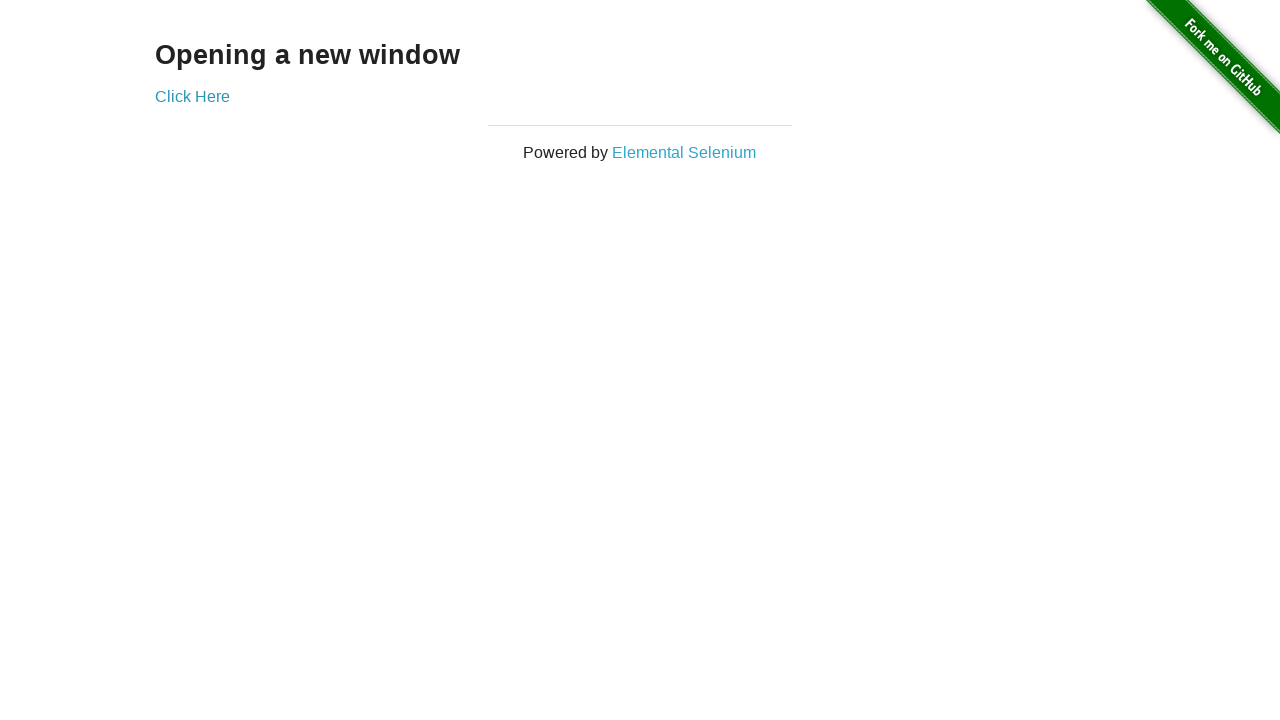

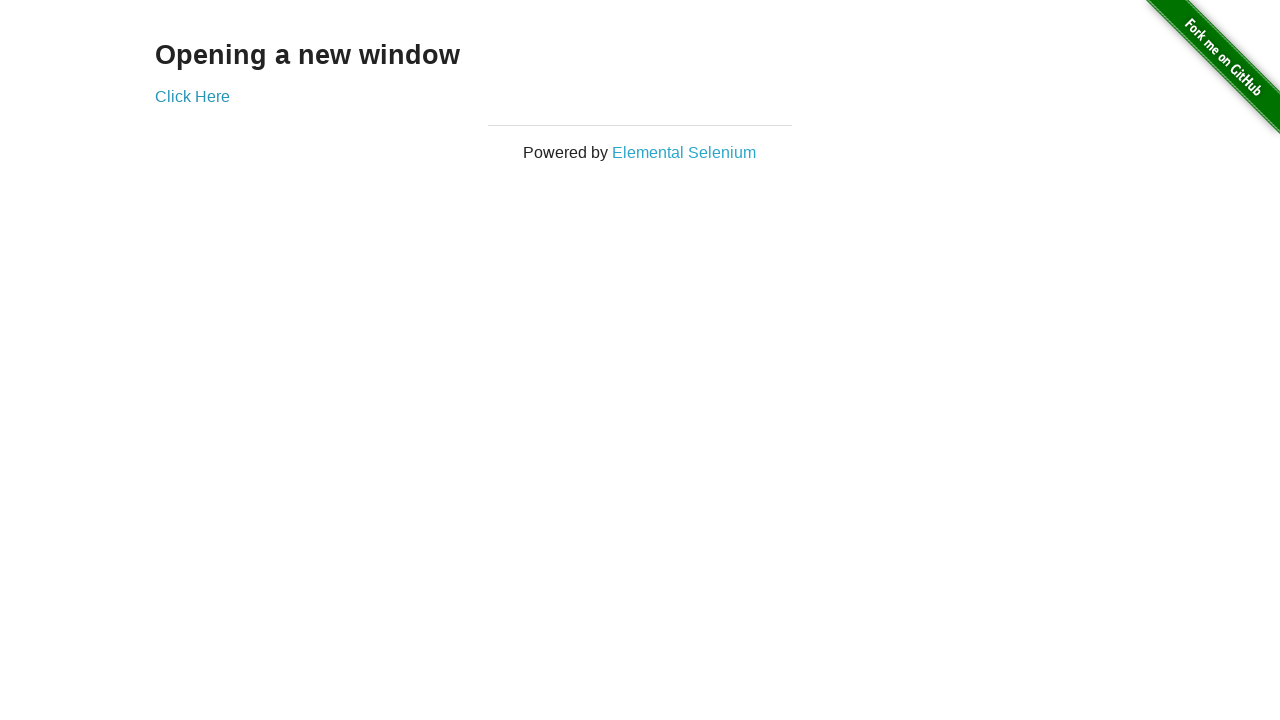